Tests checkbox functionality by navigating to the Checkboxes page, checking the first checkbox and unchecking the second checkbox

Starting URL: https://the-internet.herokuapp.com/

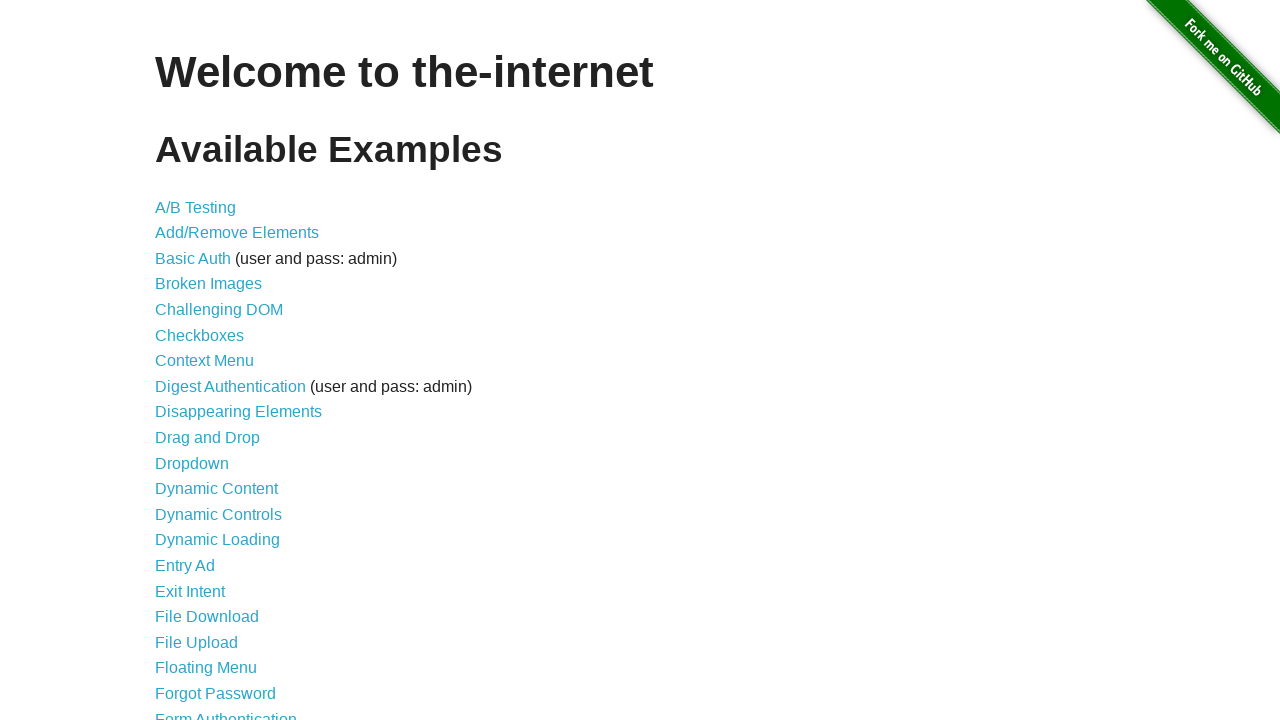

Clicked on Checkboxes link to navigate to checkboxes page at (200, 335) on internal:role=link[name="Checkboxes"i]
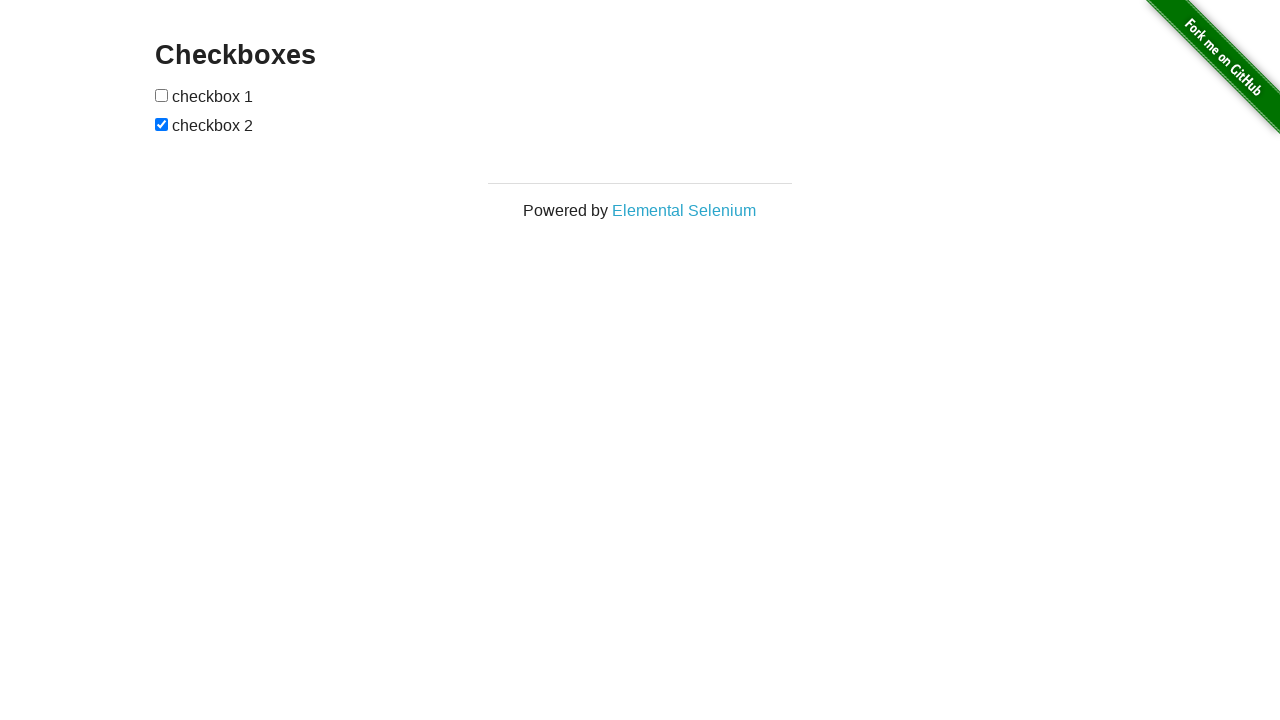

Checked the first checkbox at (162, 95) on xpath=//form/input[1]
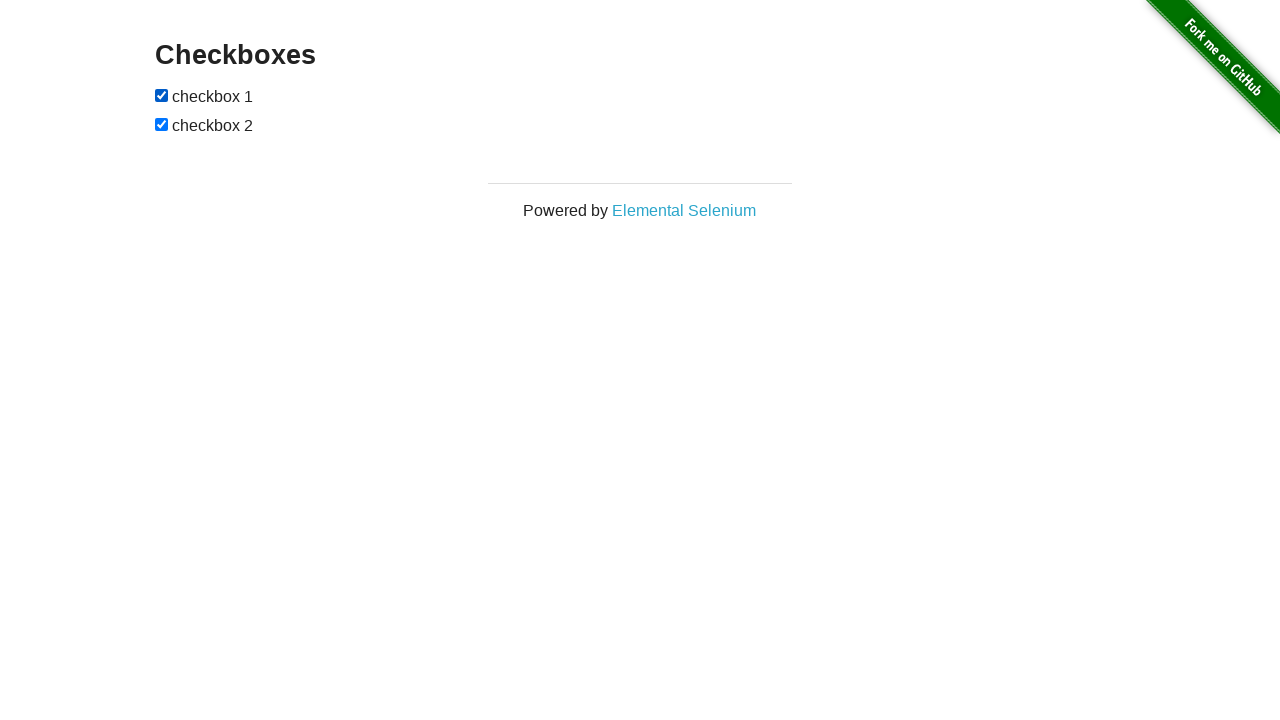

Unchecked the second checkbox at (162, 124) on xpath=//form/input[2]
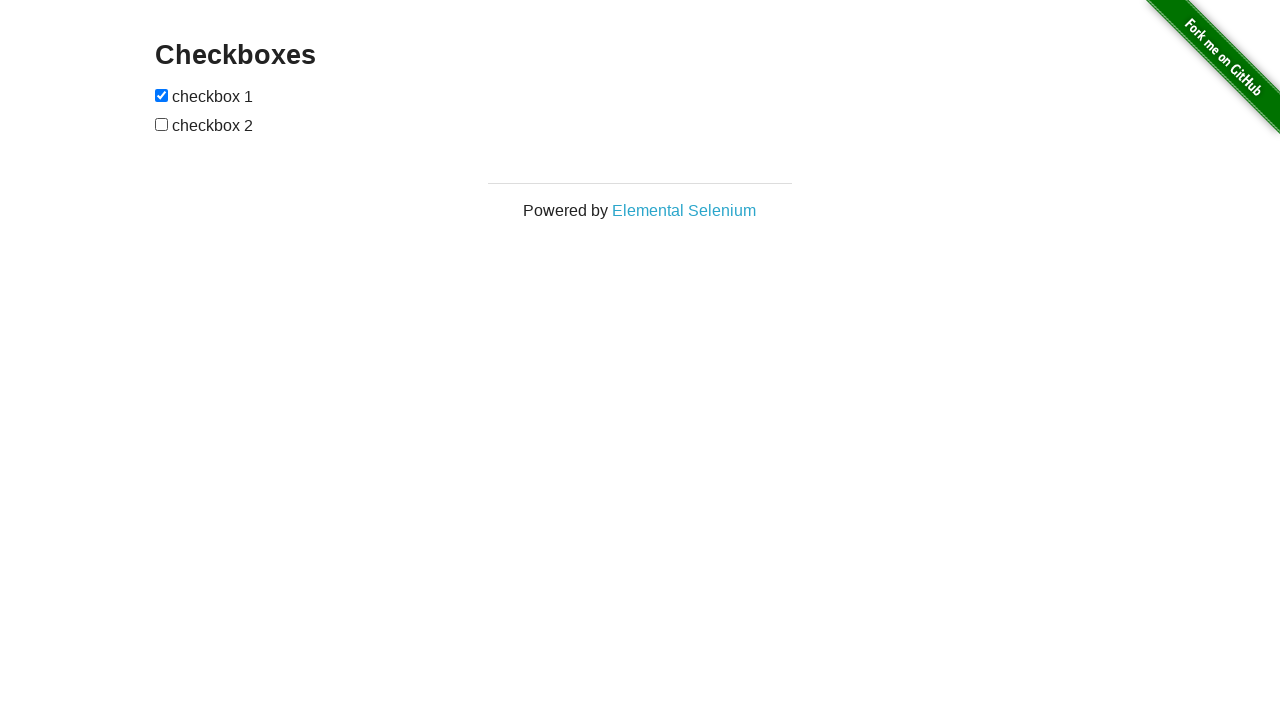

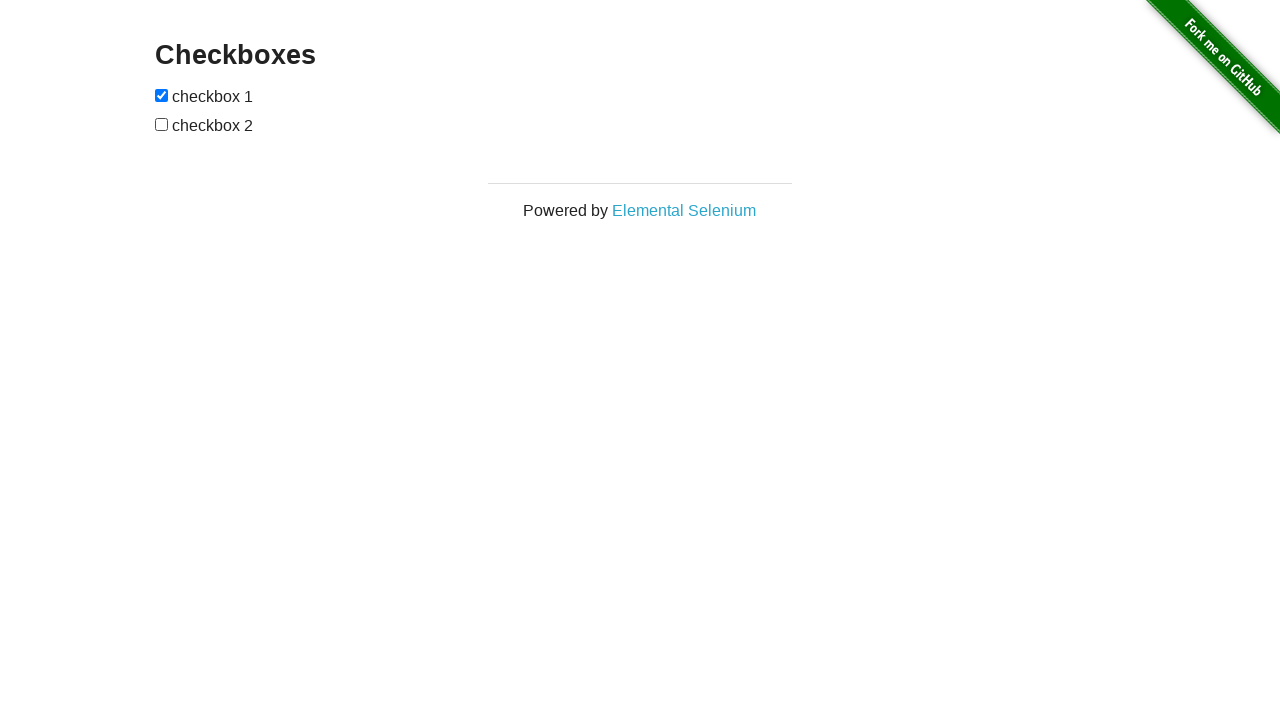